Navigates to the Heroku test application homepage and clicks on the drag and drop example link to access the drag and drop demo page

Starting URL: https://the-internet.herokuapp.com/

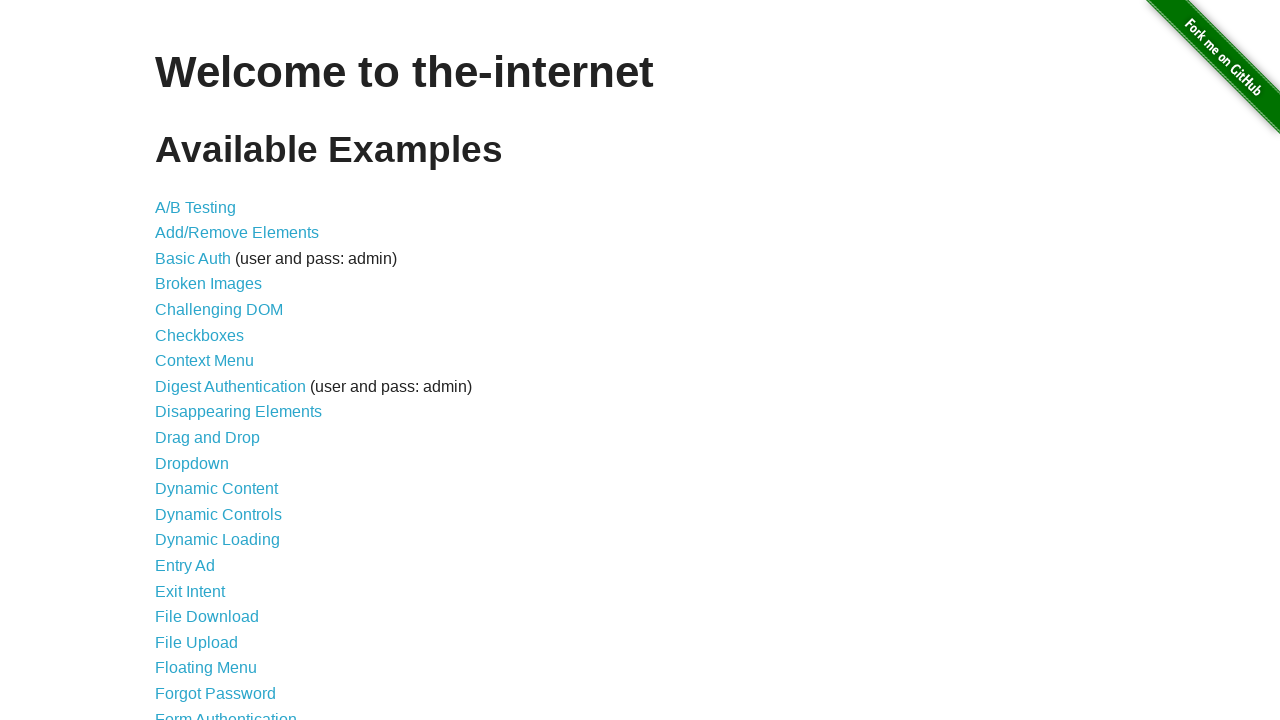

Navigated to Heroku test application homepage
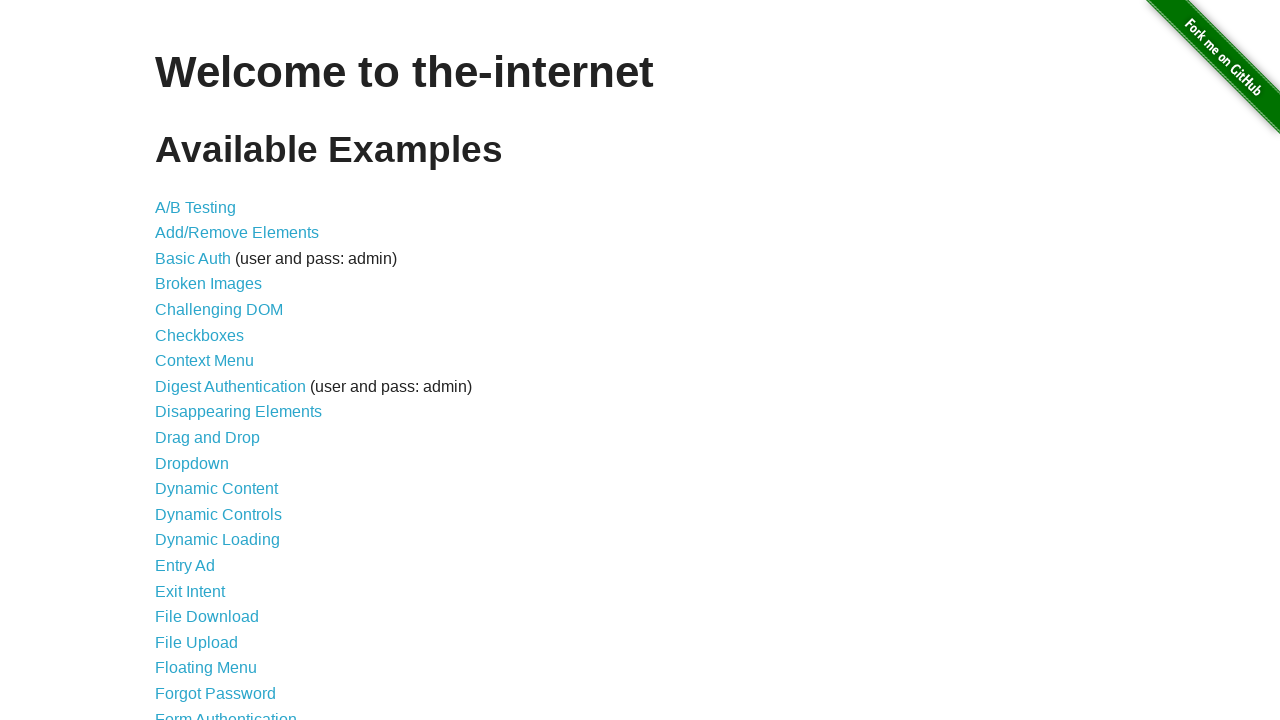

Clicked on drag and drop example link at (208, 438) on a[href='/drag_and_drop']
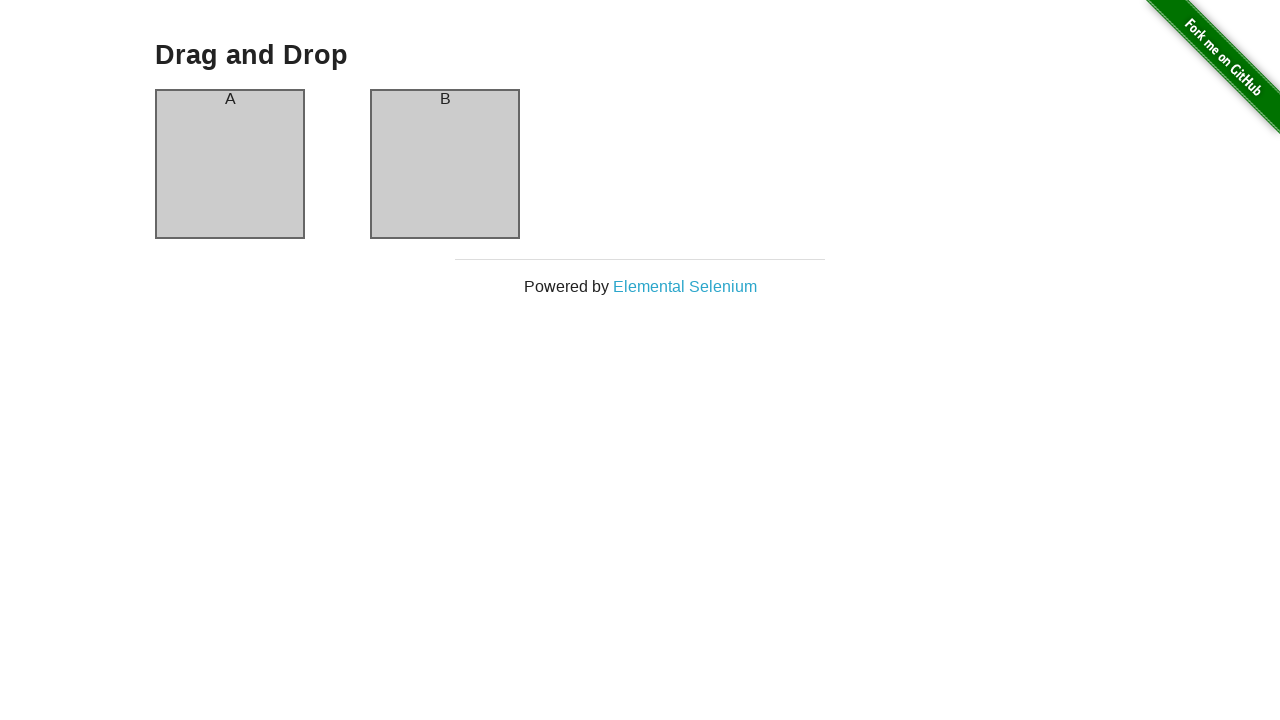

Drag and drop demo page loaded with column A visible
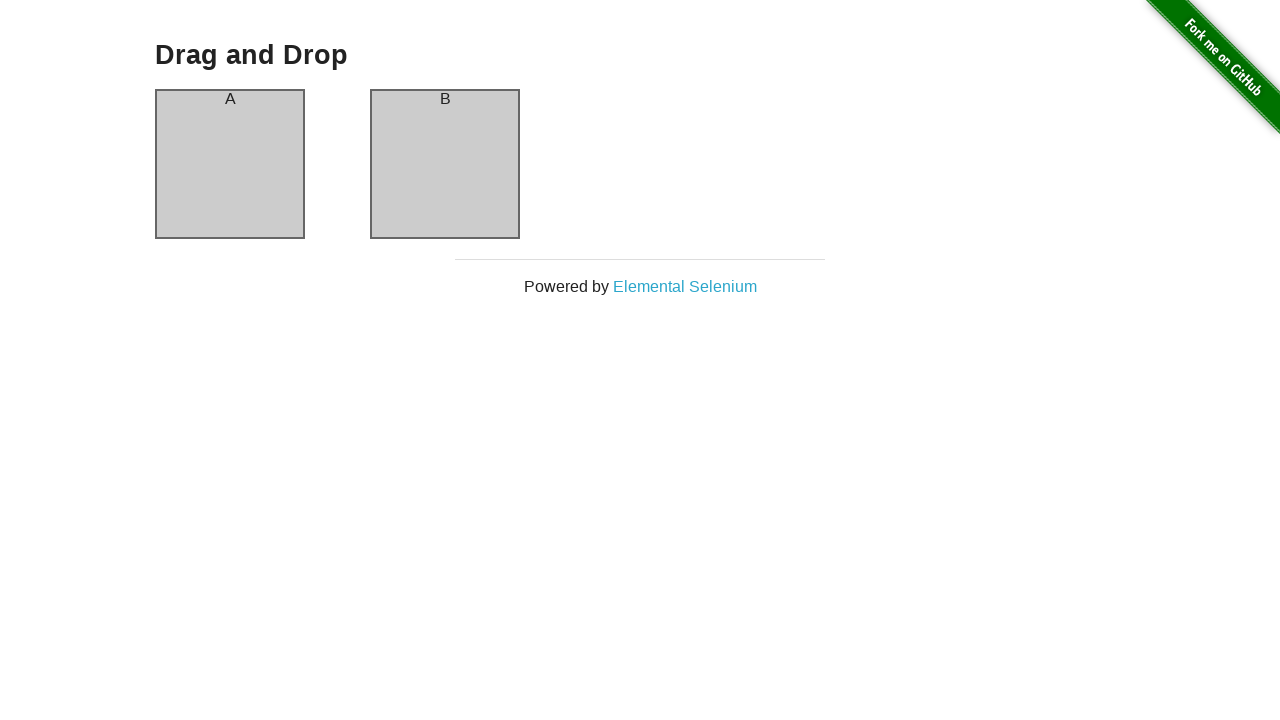

Dragged column A to column B at (445, 164)
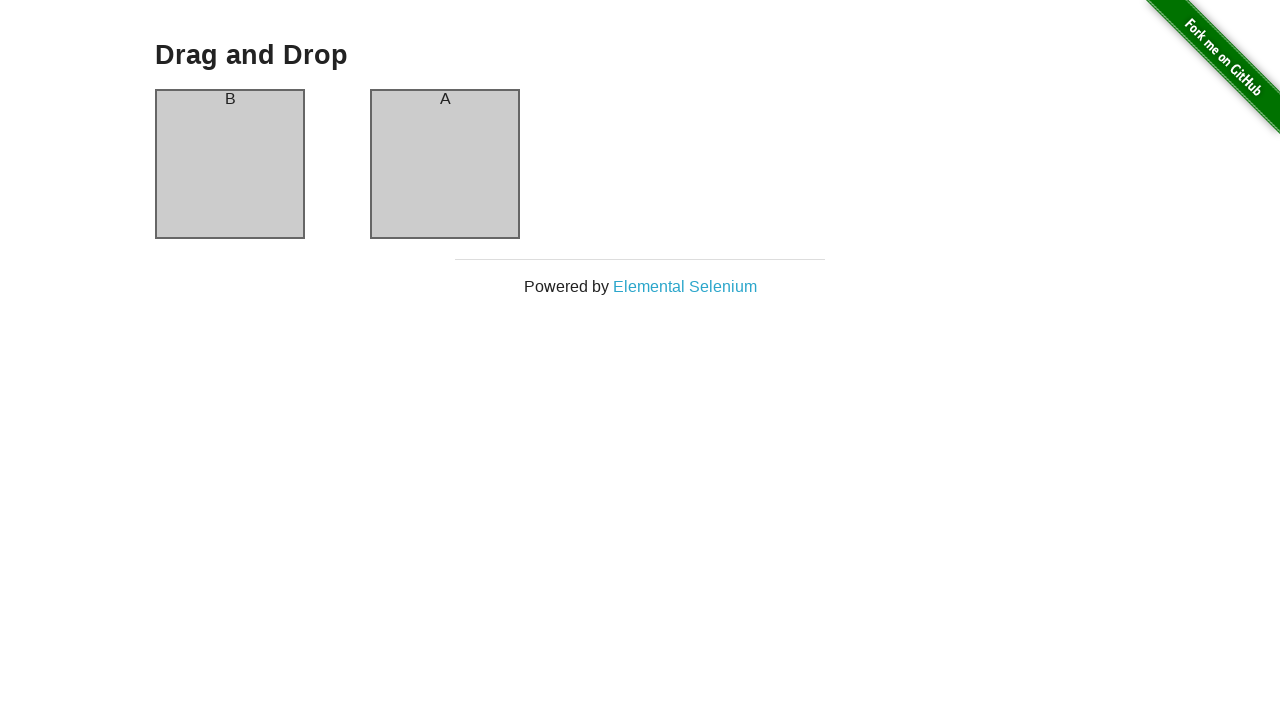

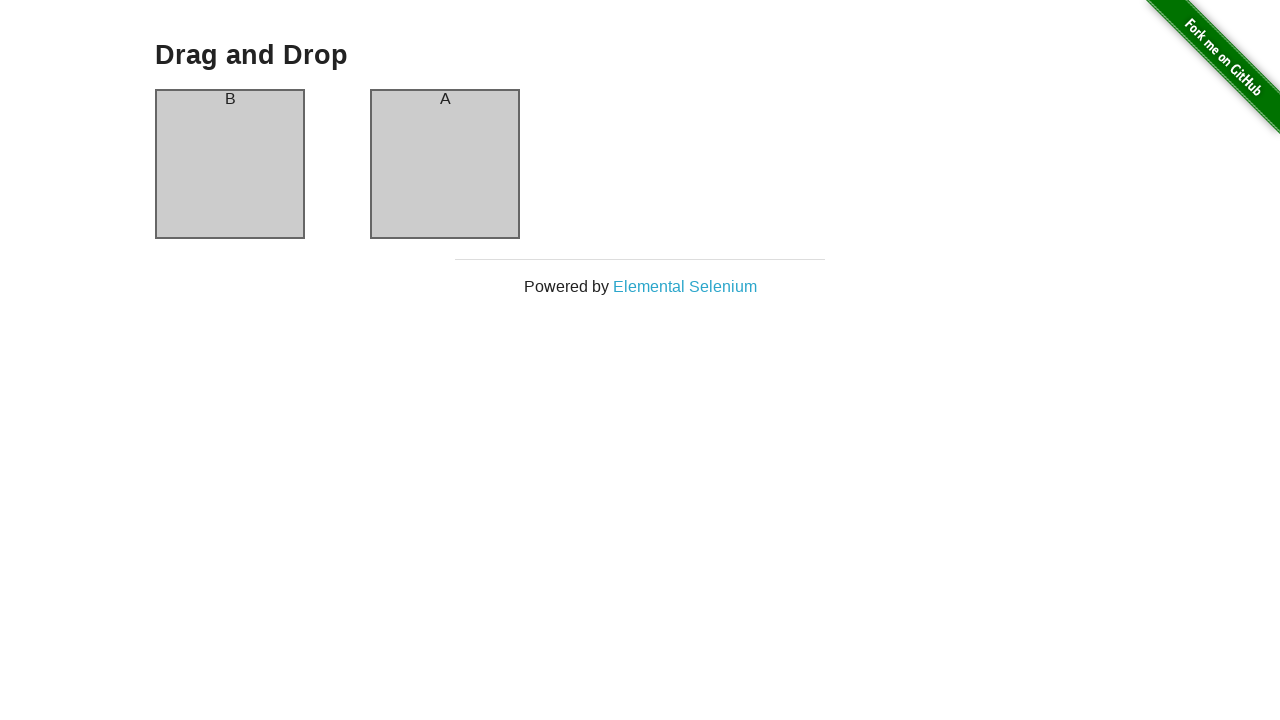